Tests DuckDuckGo search functionality by entering "LambdaTest" as a search query and verifying the page title contains the search term.

Starting URL: https://duckduckgo.com

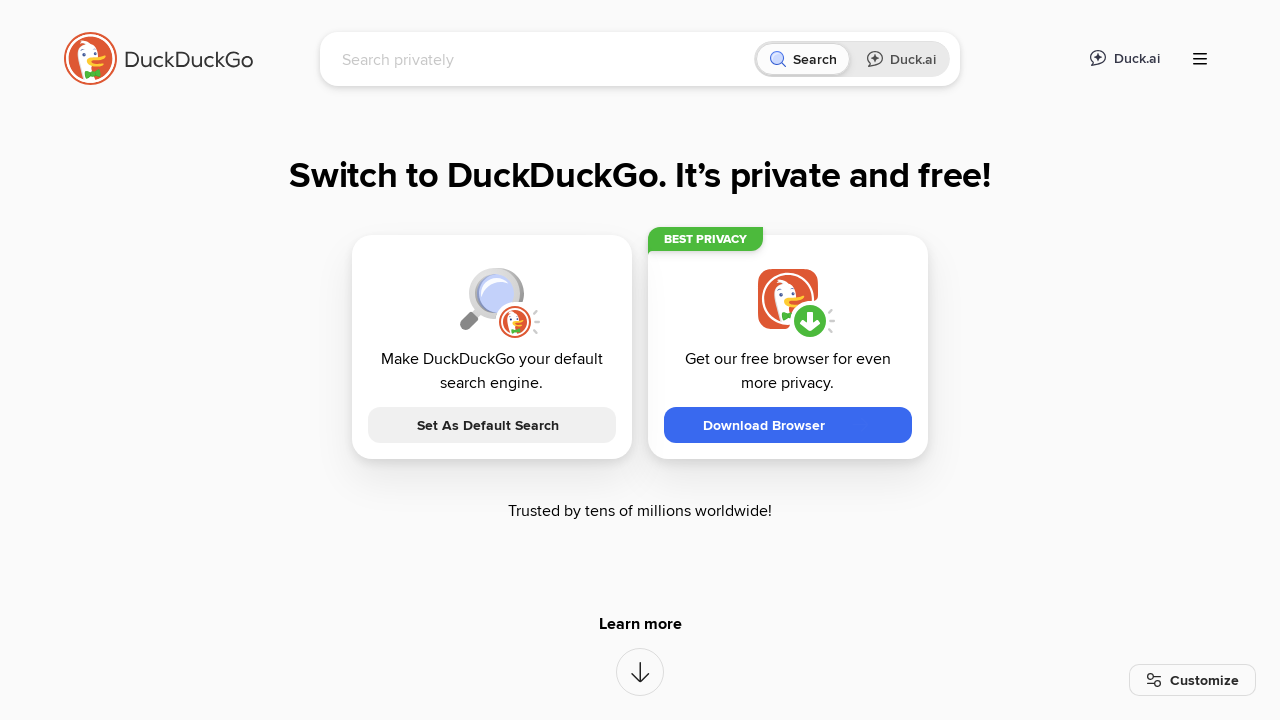

Clicked on the search input field at (544, 59) on [name='q']
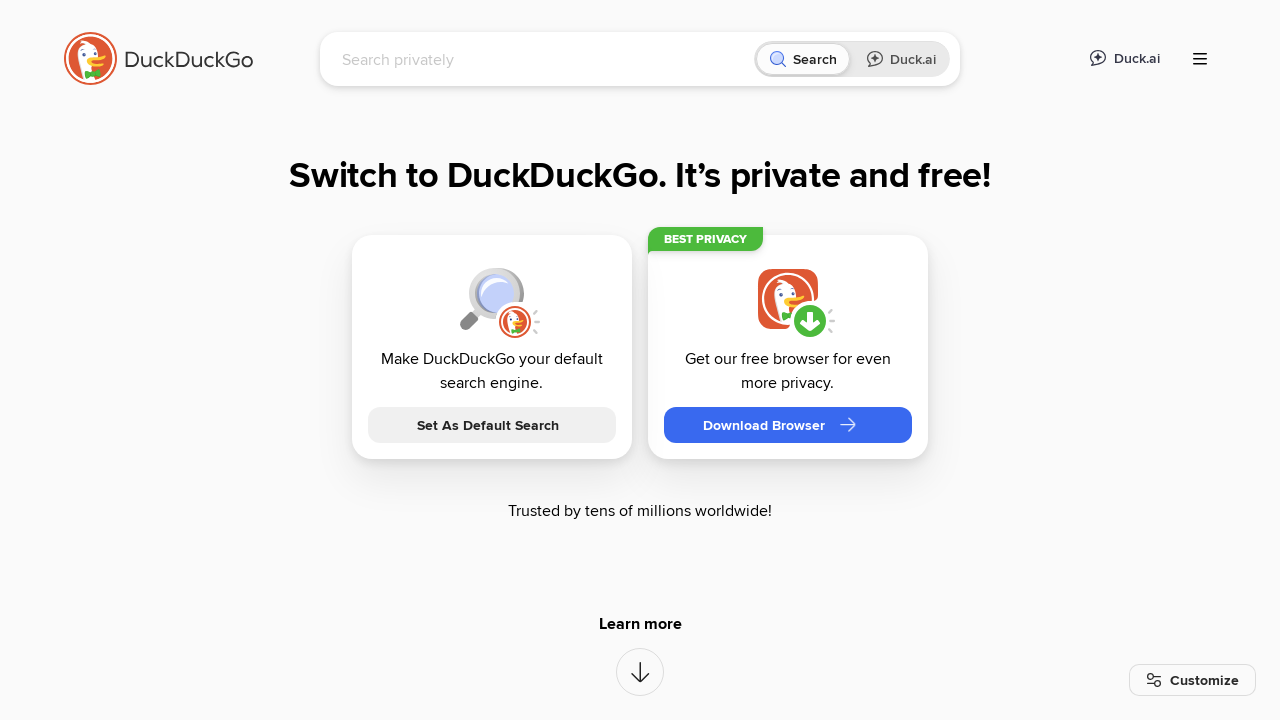

Typed 'LambdaTest' into the search field on [name='q']
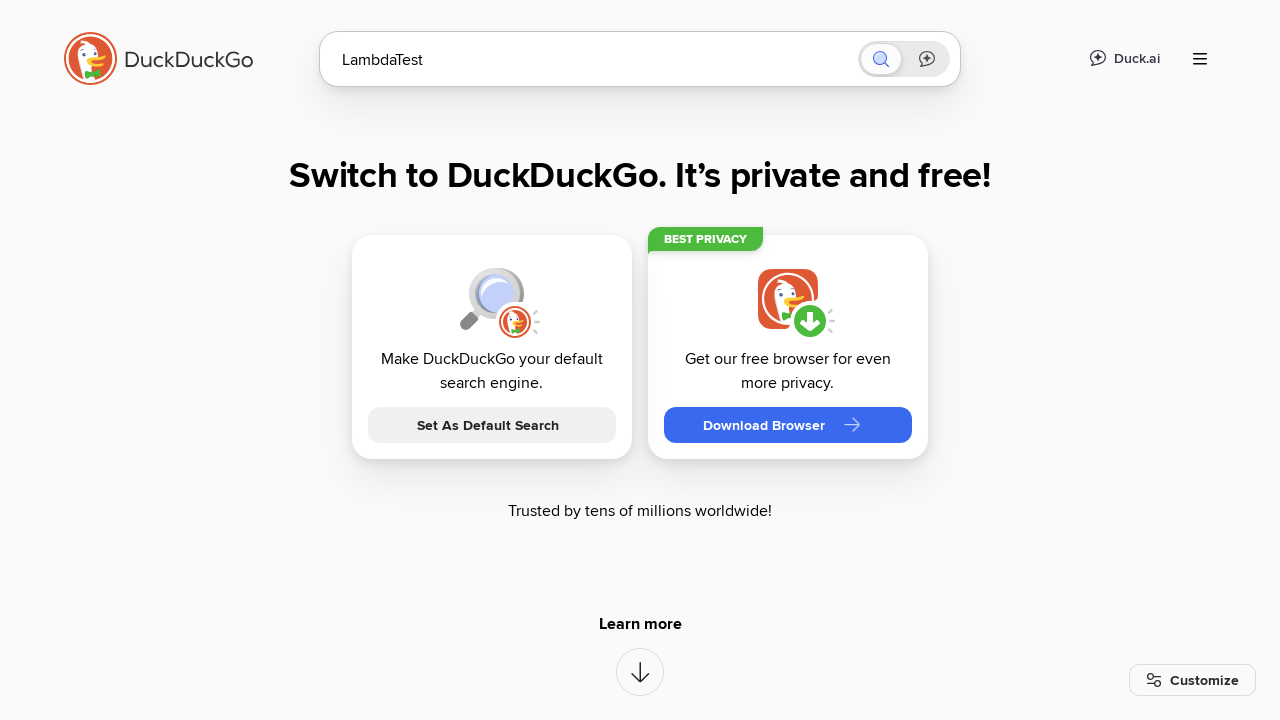

Pressed Enter to submit the search query on [name='q']
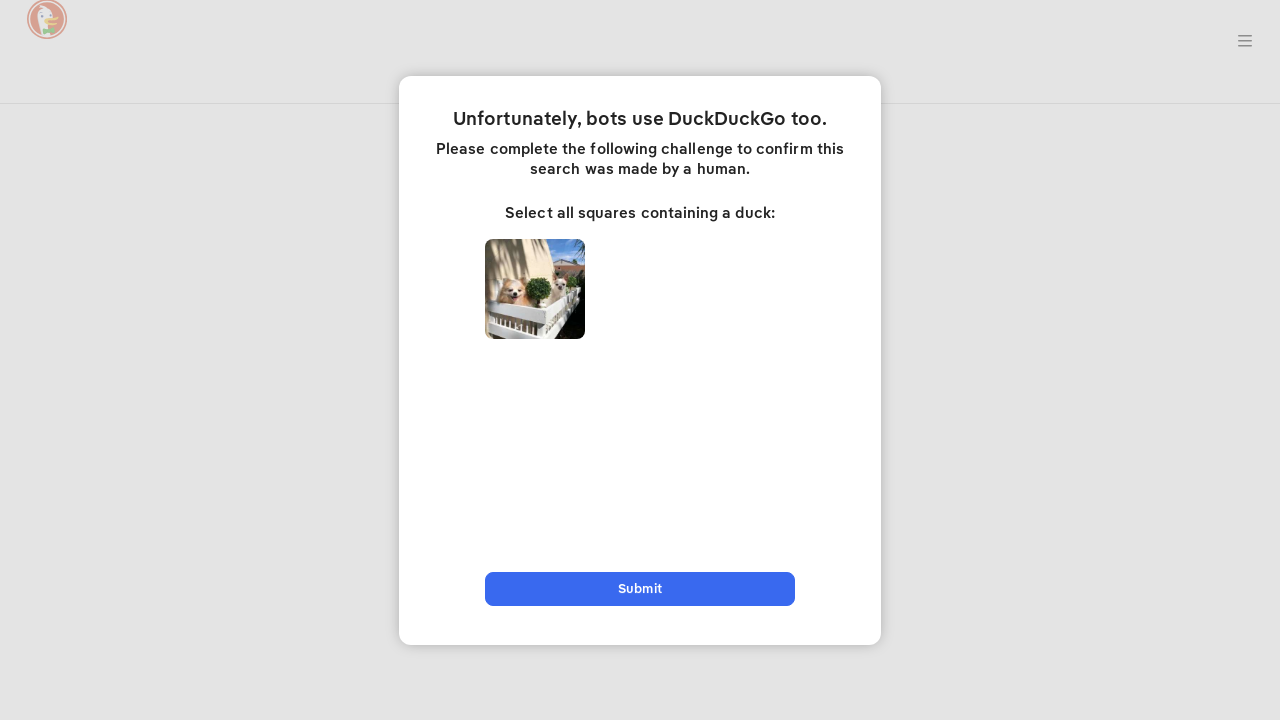

Waited for page to load completely
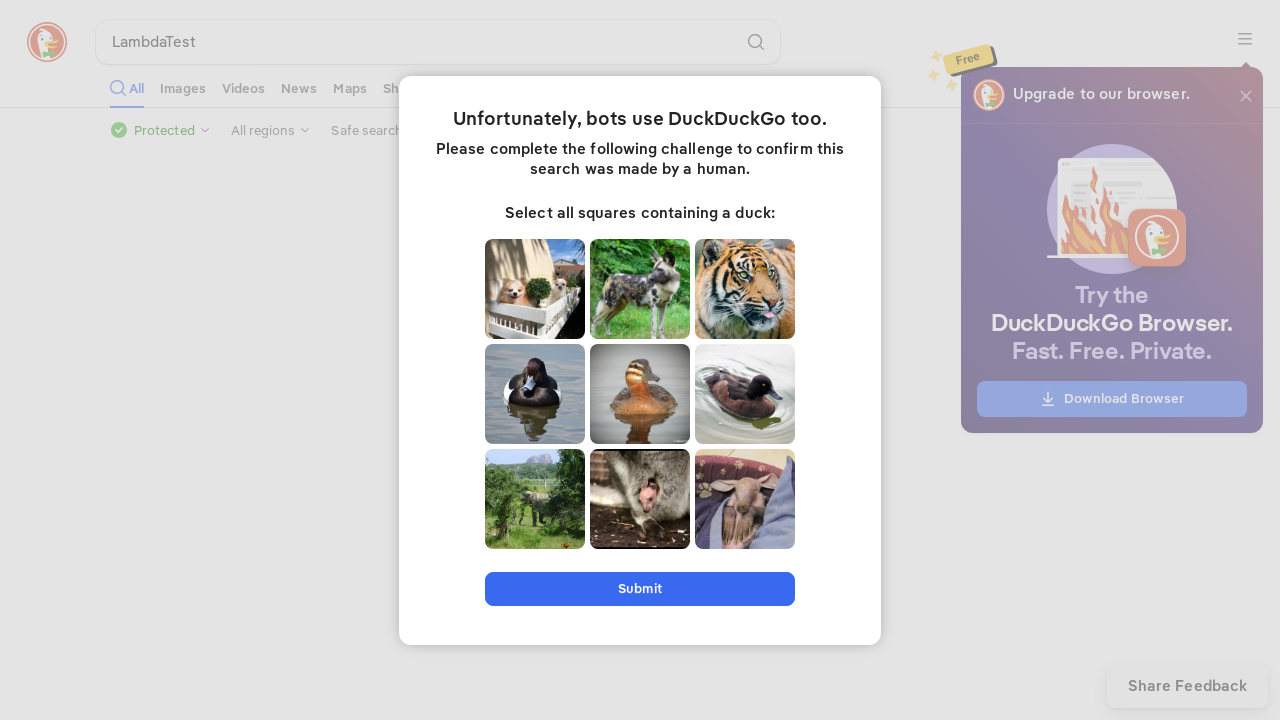

Retrieved page title: 'LambdaTest at DuckDuckGo'
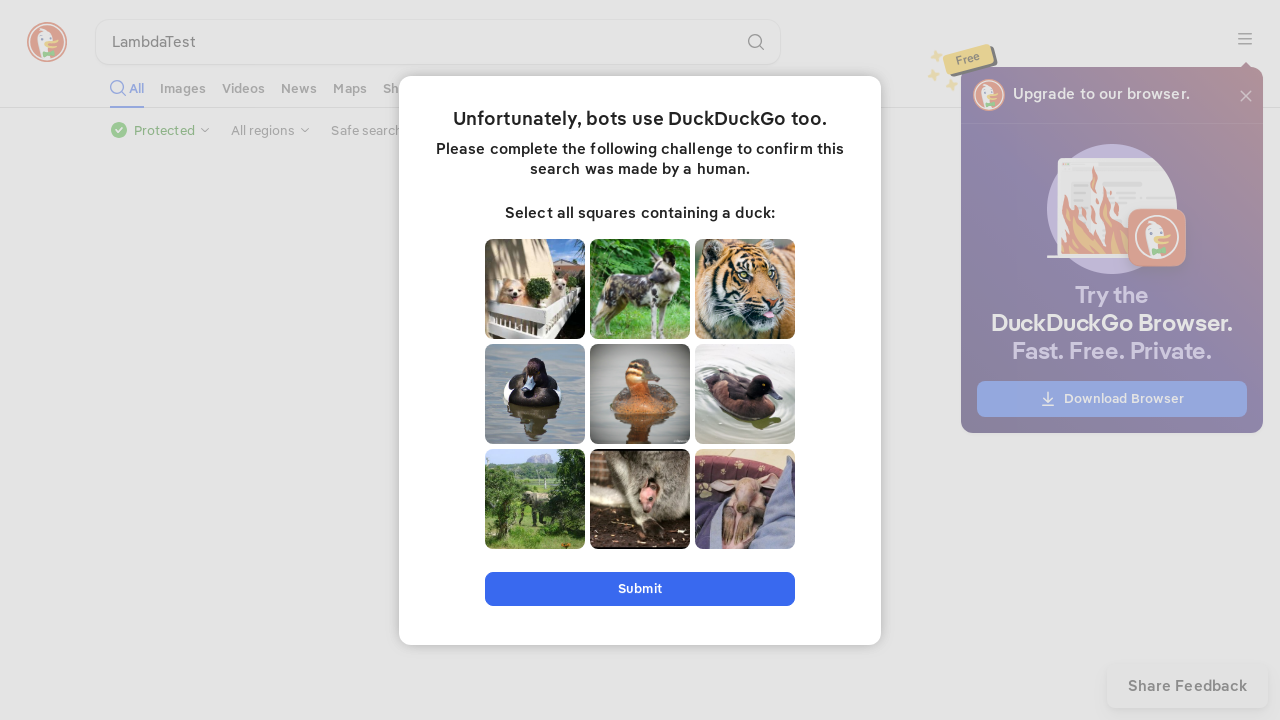

Verified that page title contains 'LambdaTest'
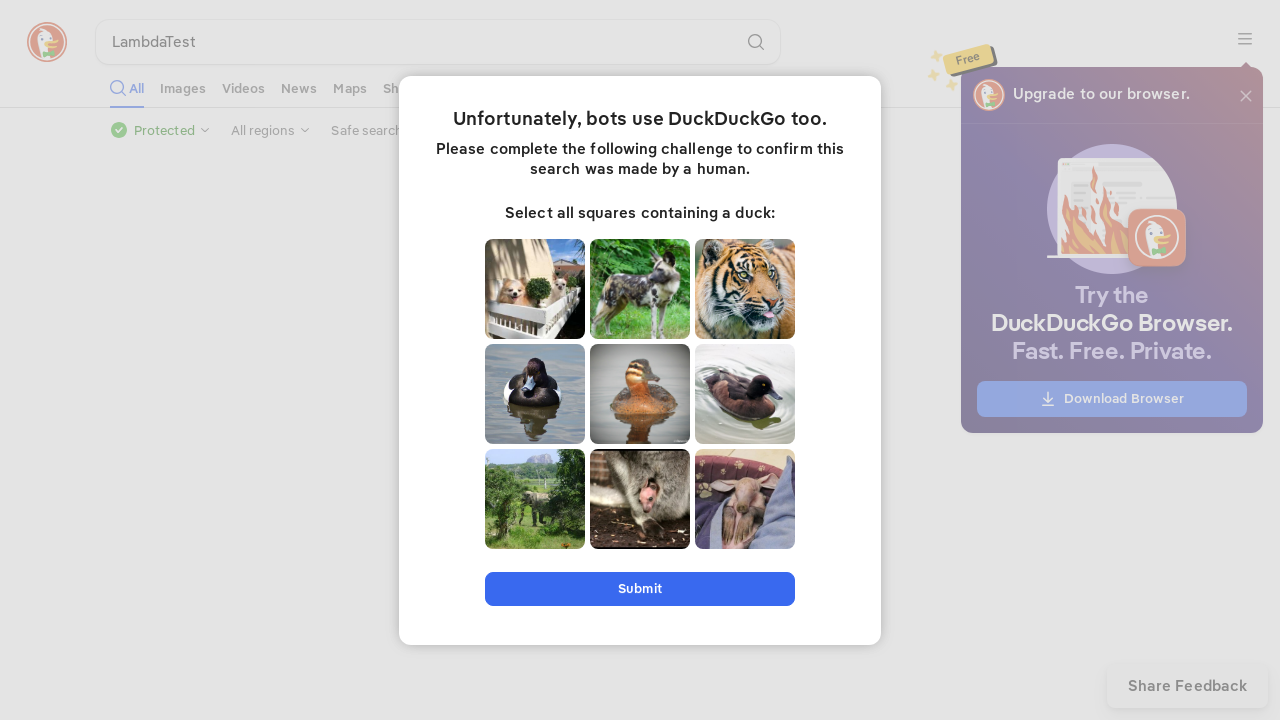

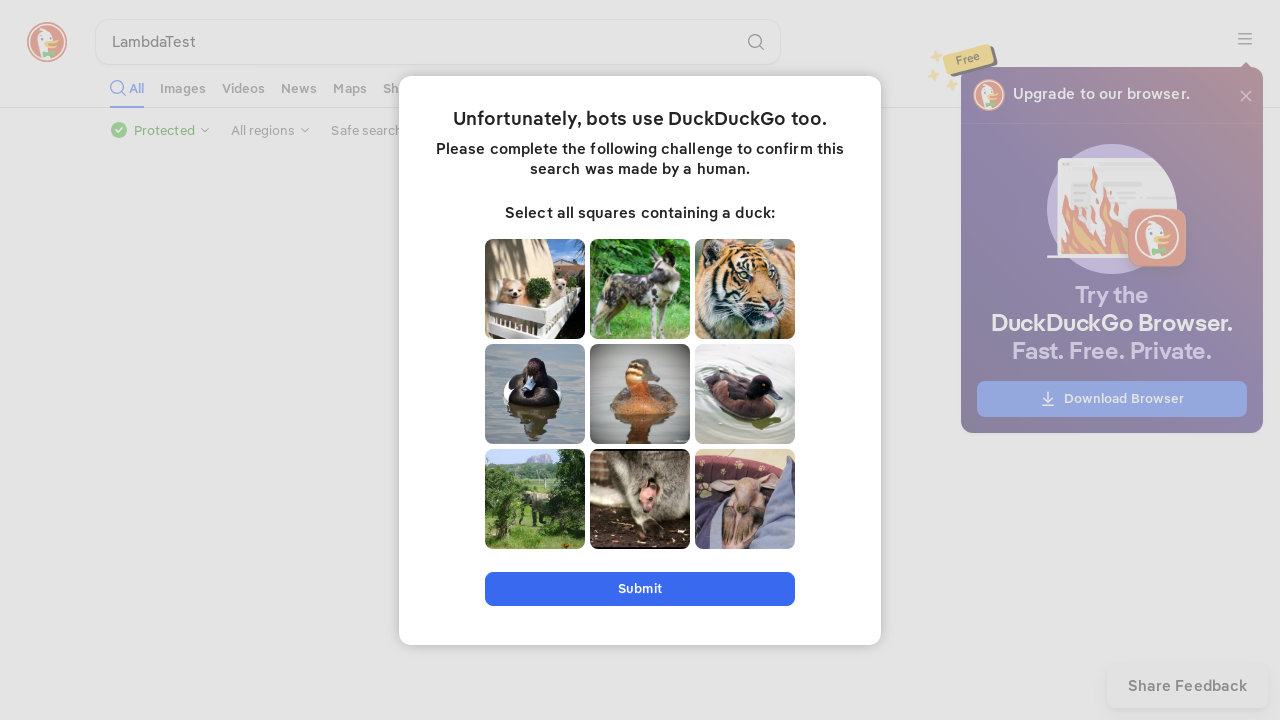